Tests JavaScript prompt alert handling by clicking a button that triggers a prompt, entering text, and accepting the alert

Starting URL: https://www.hyrtutorials.com/p/alertsdemo.html

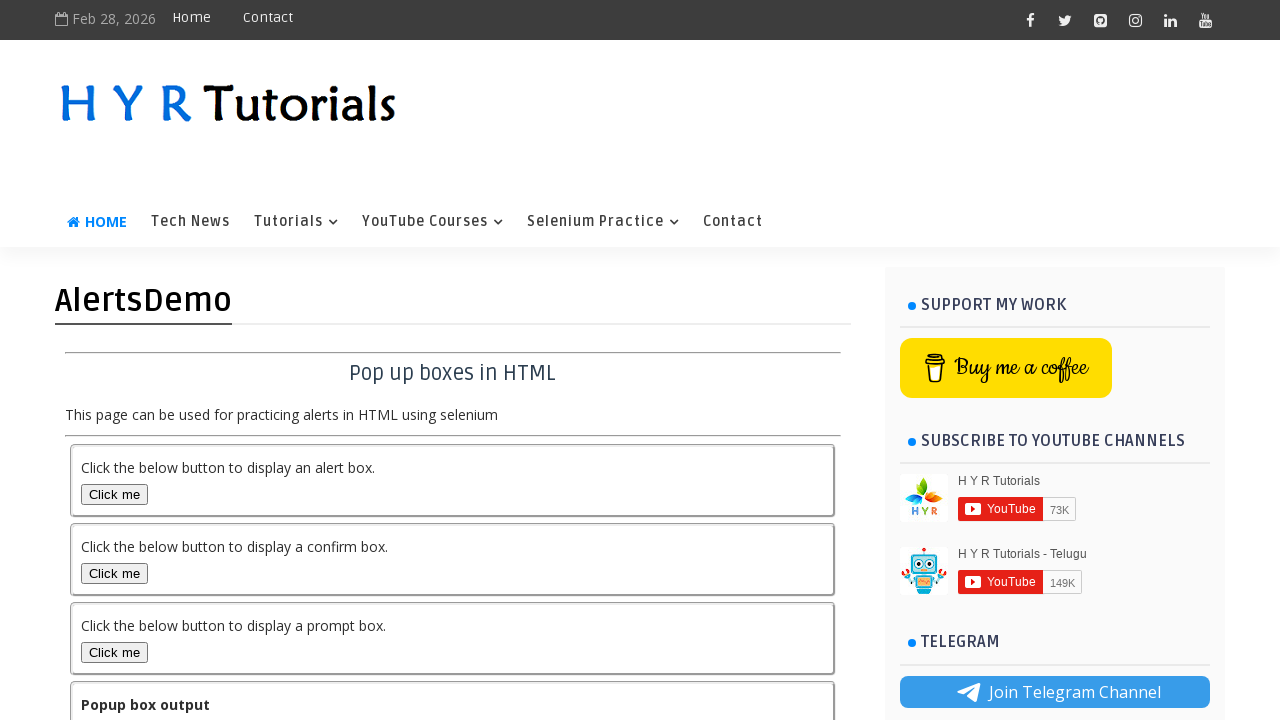

Set up dialog handler to accept prompt with 'Automation' text
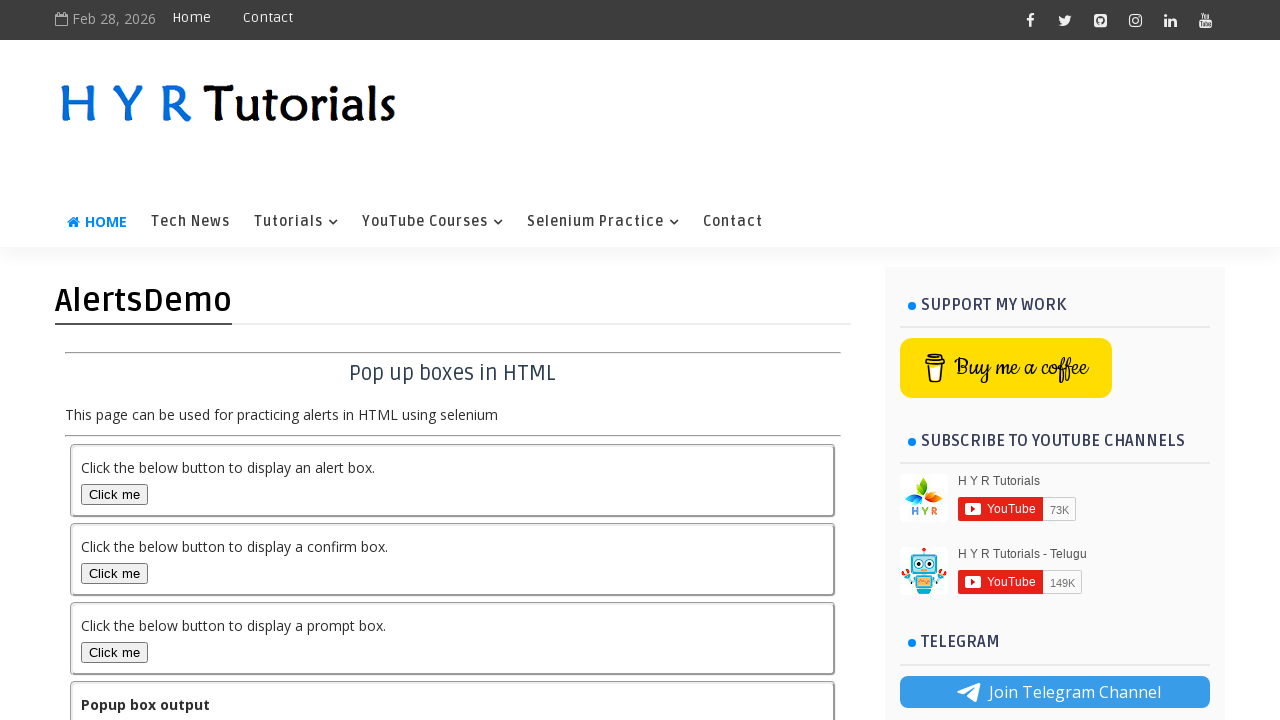

Clicked prompt box button to trigger JavaScript alert at (114, 652) on button#promptBox
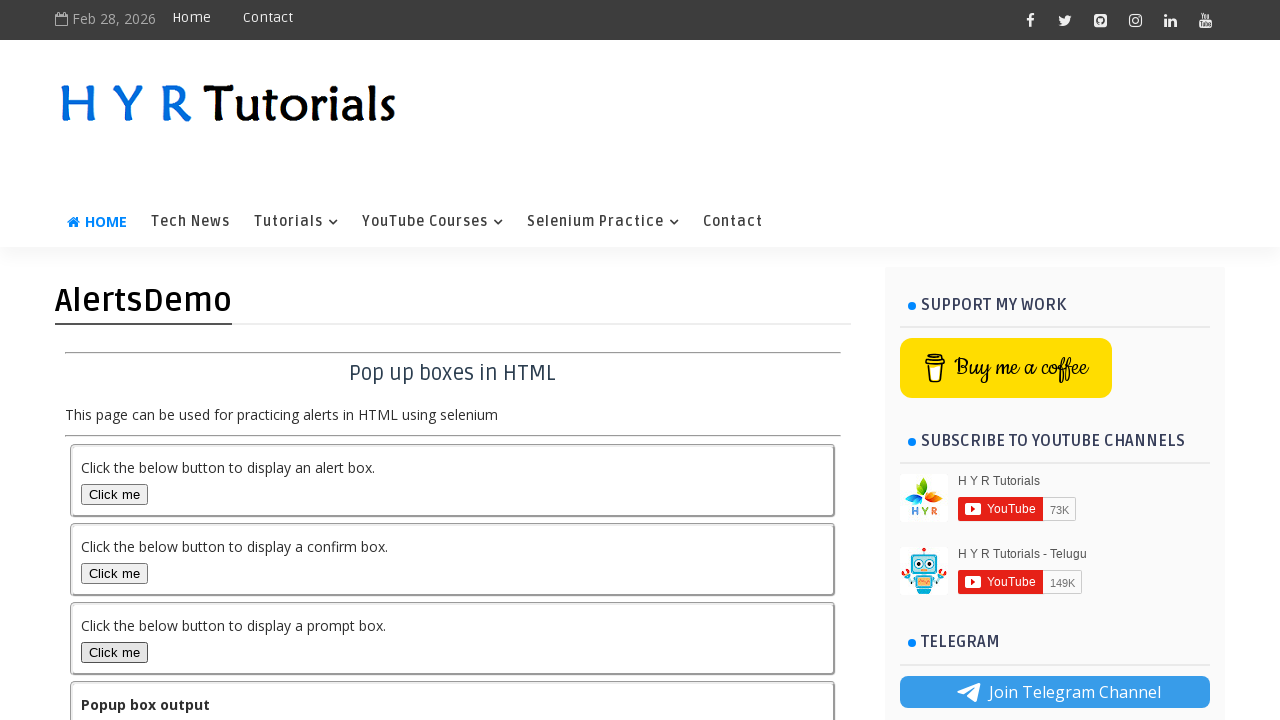

Waited 500ms for dialog to be processed
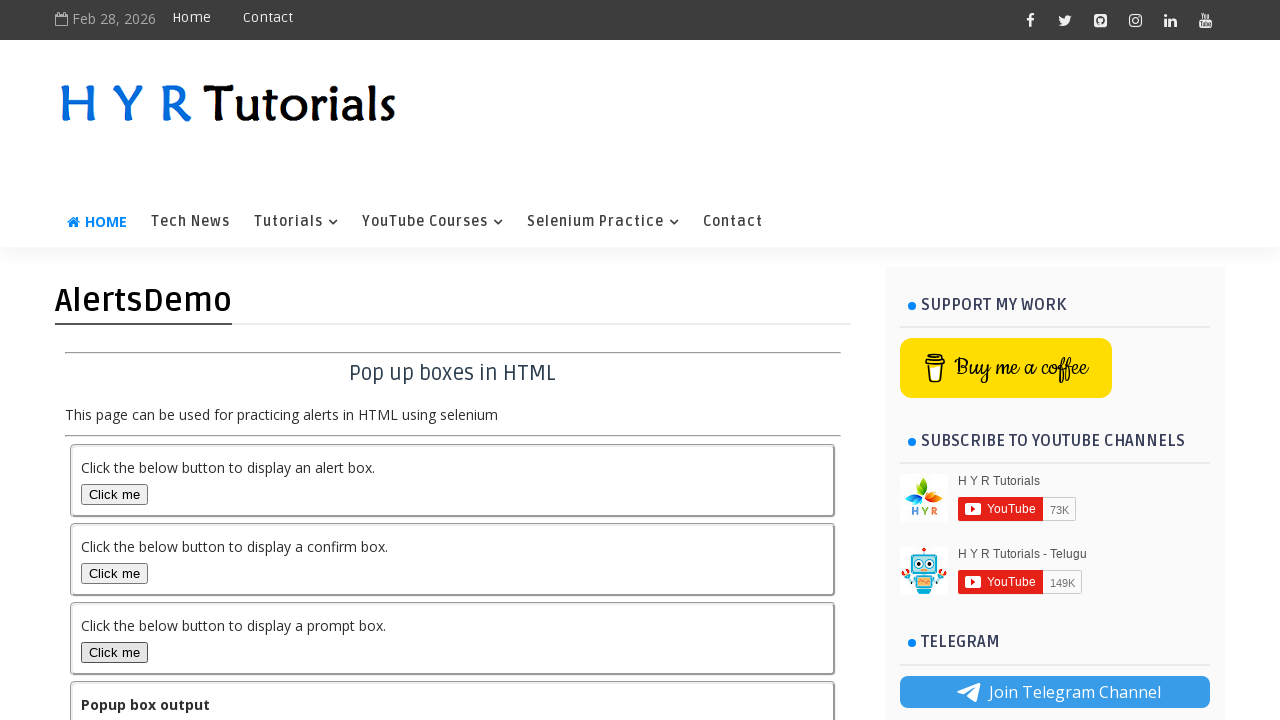

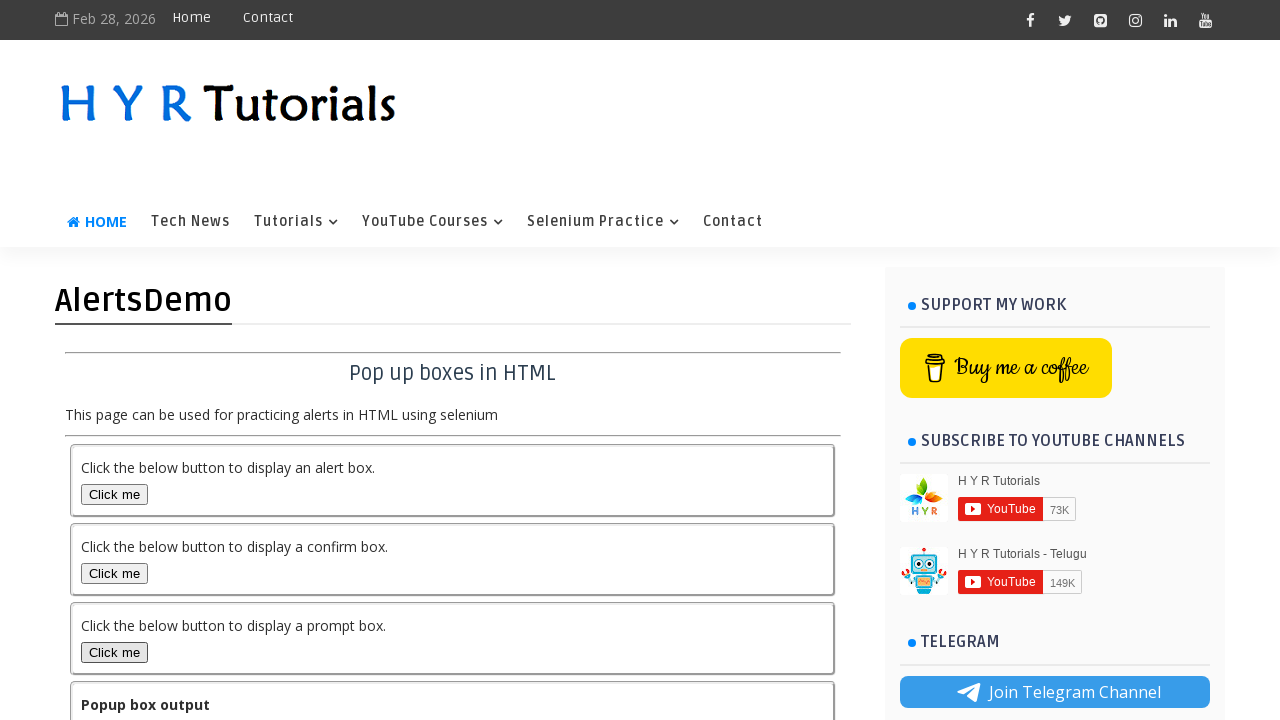